Tests marking all todo items as completed using the toggle-all checkbox

Starting URL: https://demo.playwright.dev/todomvc

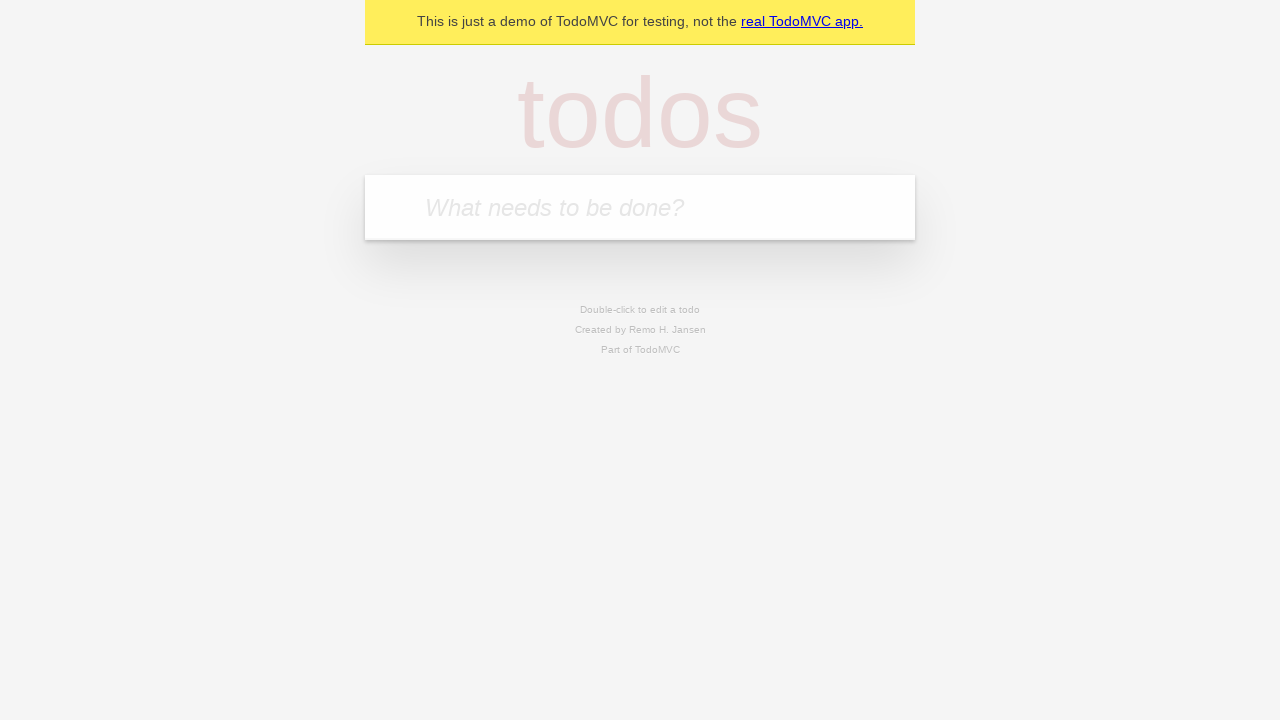

Filled todo input with 'buy some cheese' on internal:attr=[placeholder="What needs to be done?"i]
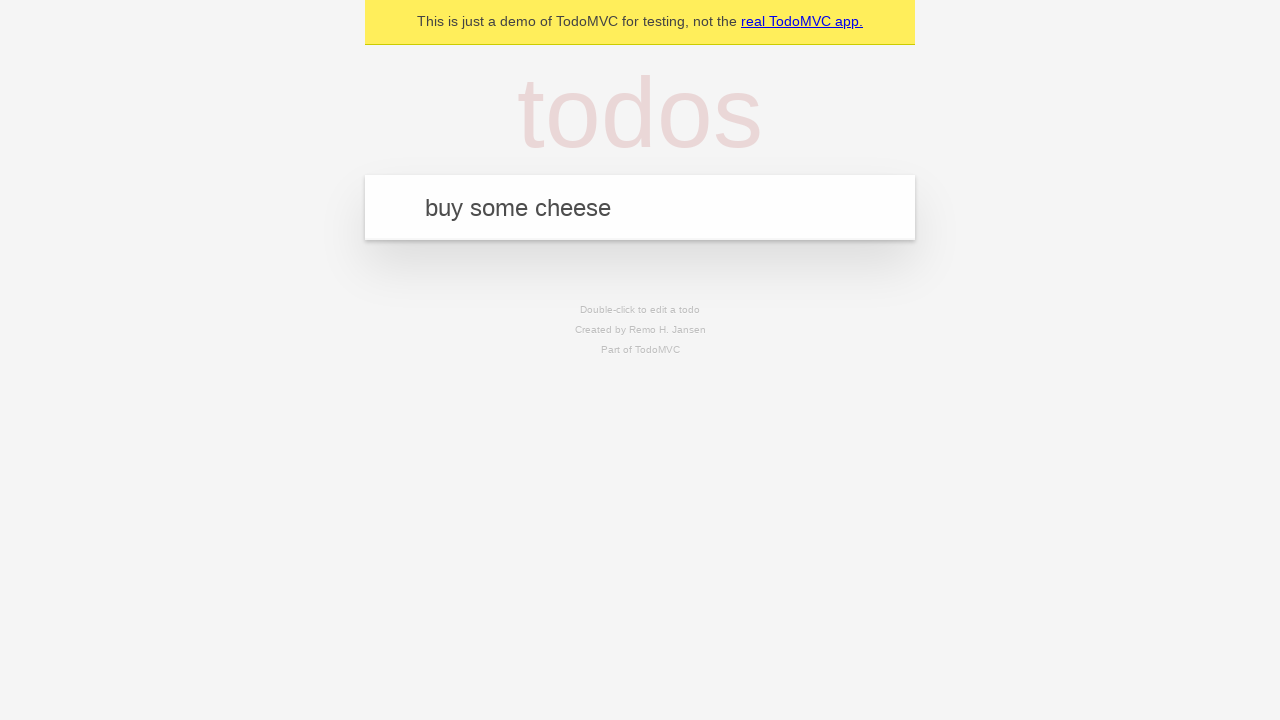

Pressed Enter to create todo 'buy some cheese' on internal:attr=[placeholder="What needs to be done?"i]
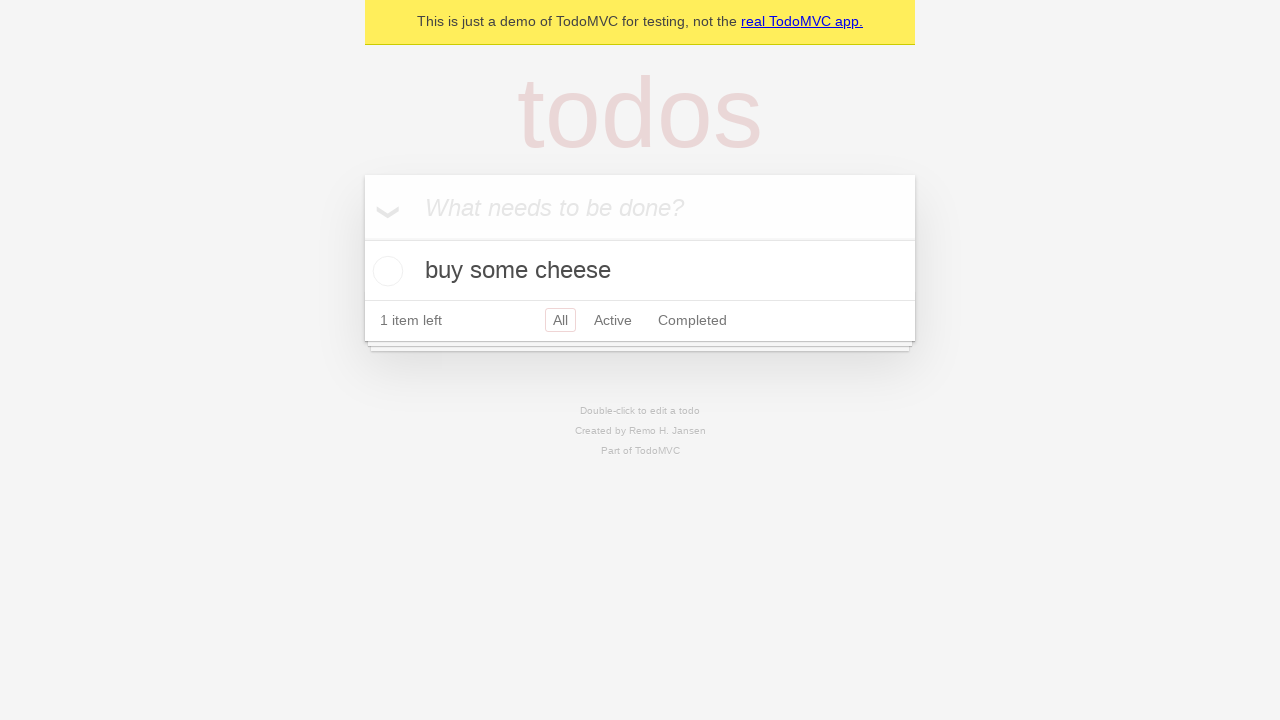

Filled todo input with 'feed the cat' on internal:attr=[placeholder="What needs to be done?"i]
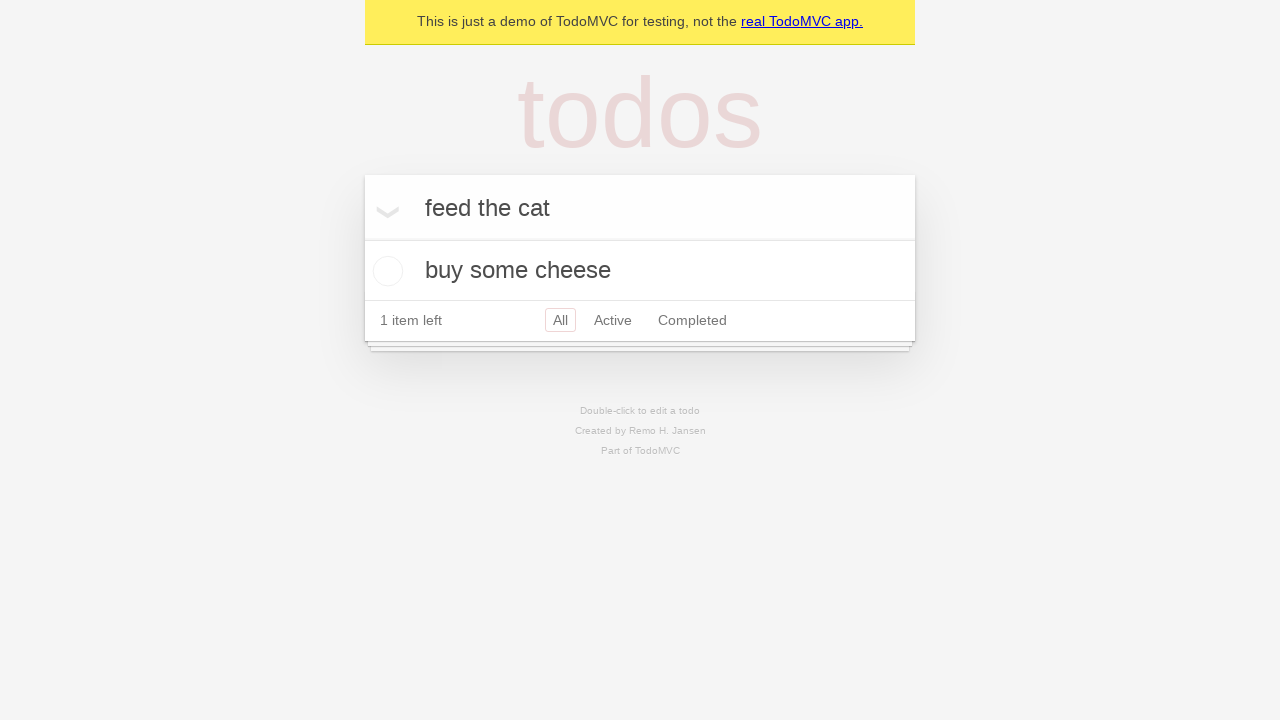

Pressed Enter to create todo 'feed the cat' on internal:attr=[placeholder="What needs to be done?"i]
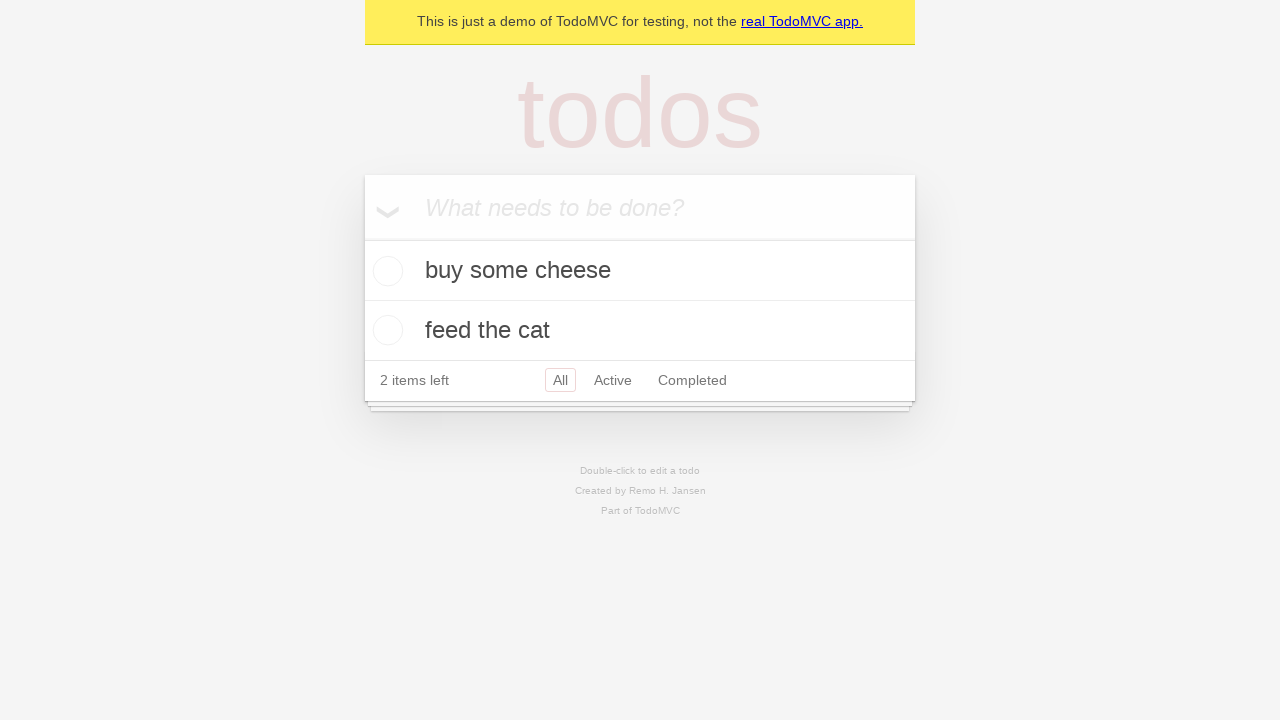

Filled todo input with 'book a doctors appointment' on internal:attr=[placeholder="What needs to be done?"i]
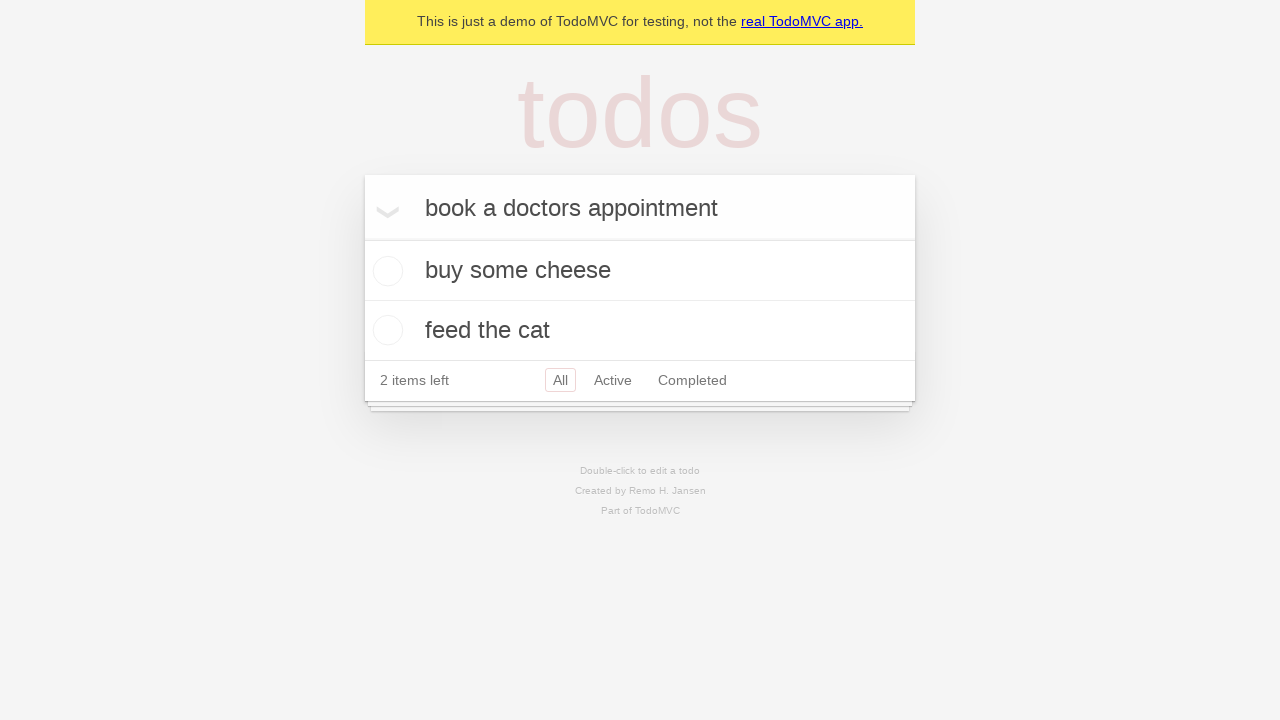

Pressed Enter to create todo 'book a doctors appointment' on internal:attr=[placeholder="What needs to be done?"i]
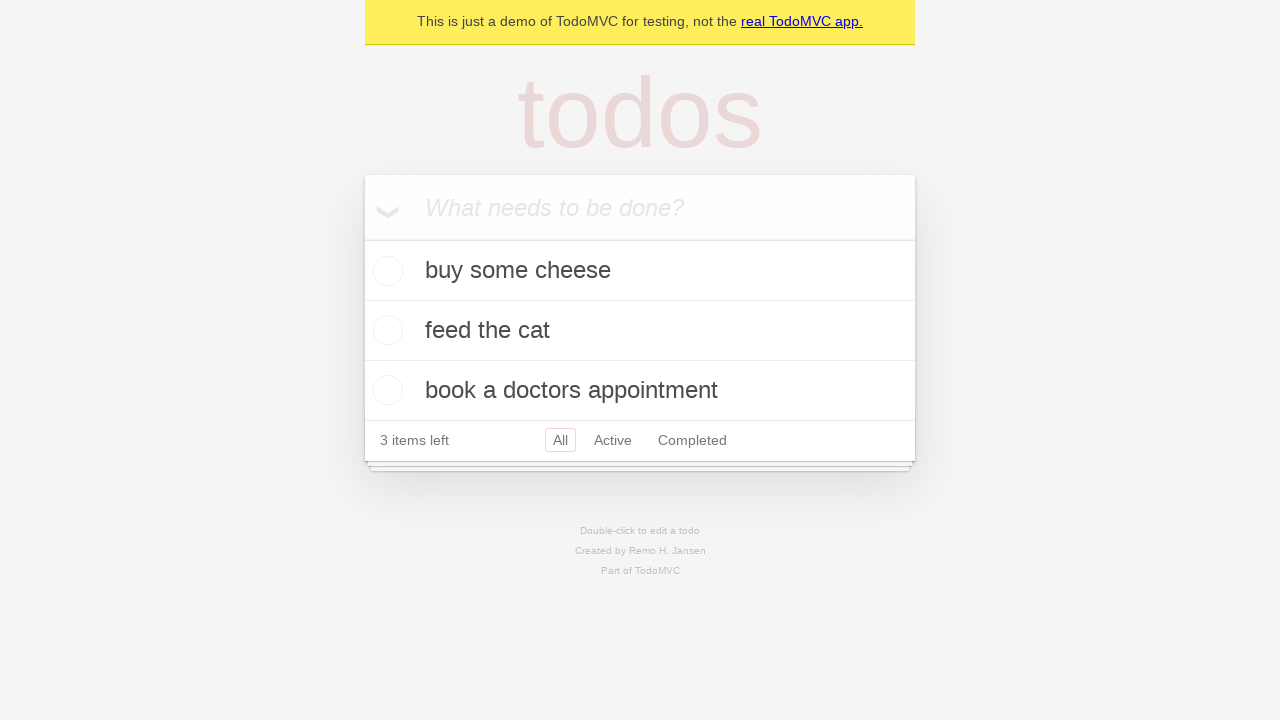

Clicked 'Mark all as complete' checkbox at (362, 238) on internal:label="Mark all as complete"i
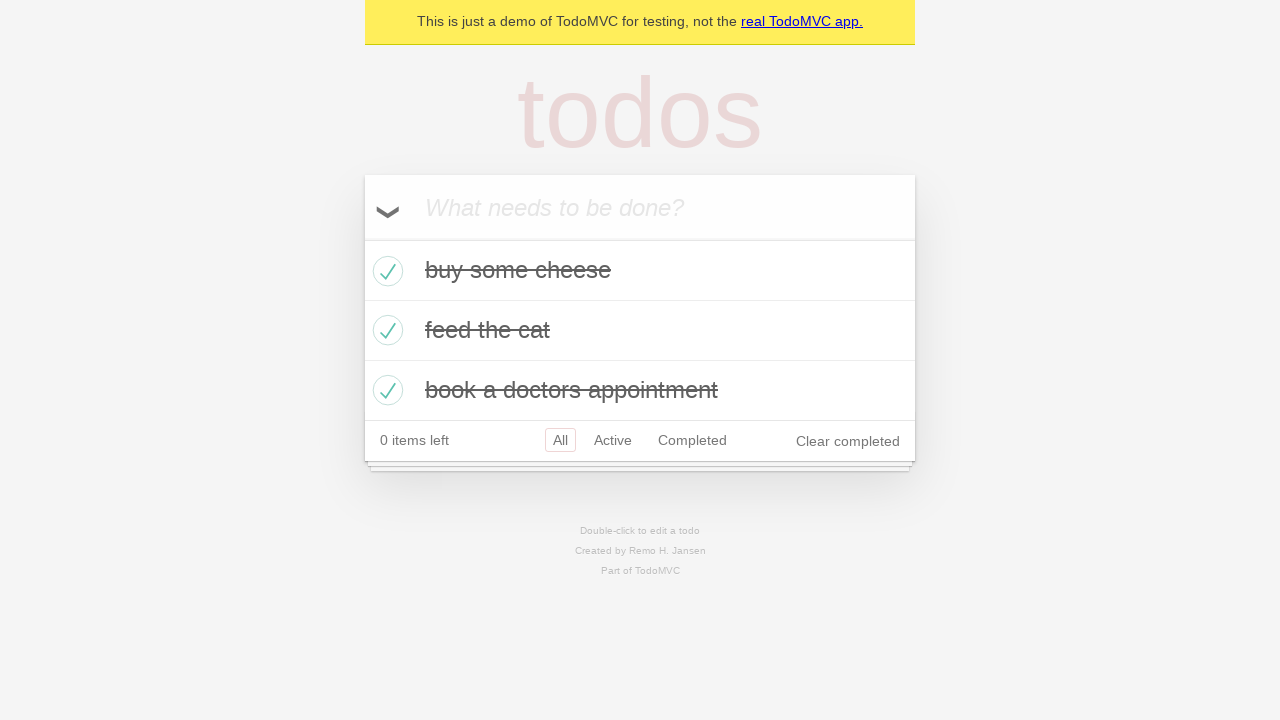

Verified that all todo items are marked as completed
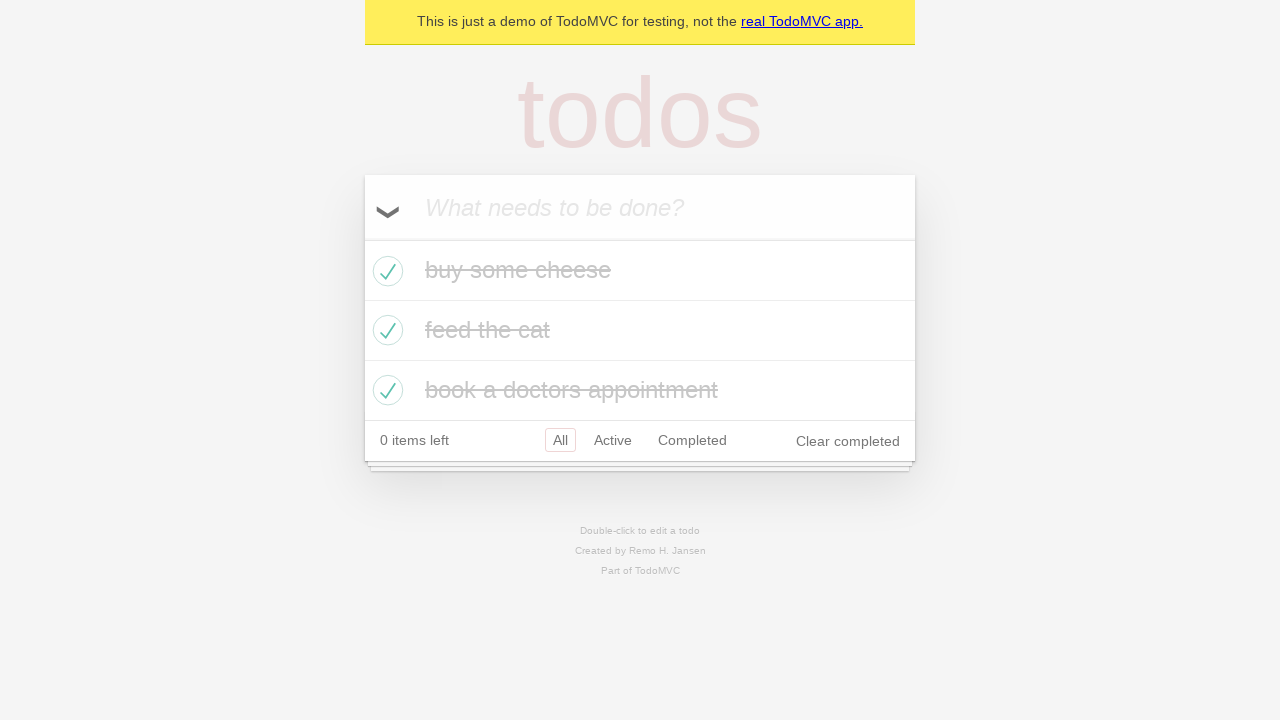

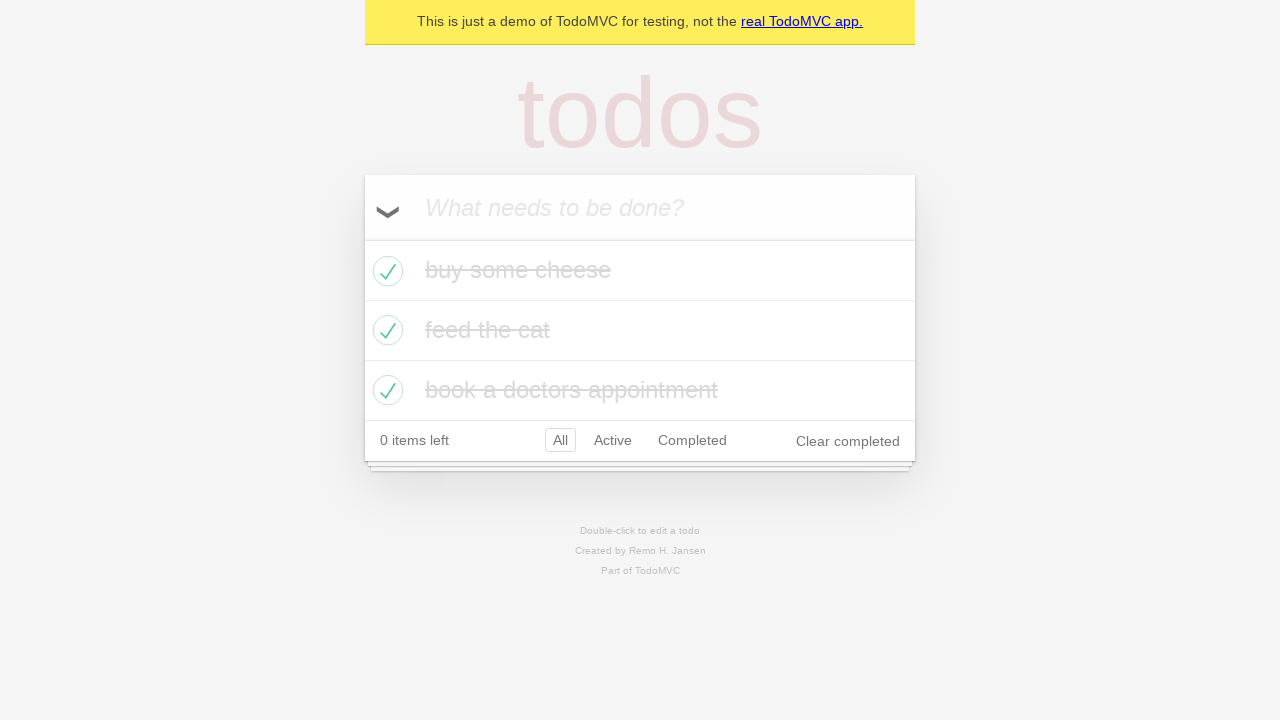